Tests scrolling from the viewport by a calculated amount to bring the footer element into view.

Starting URL: https://awesomeqa.com/selenium/frame_with_nested_scrolling_frame_out_of_view.html

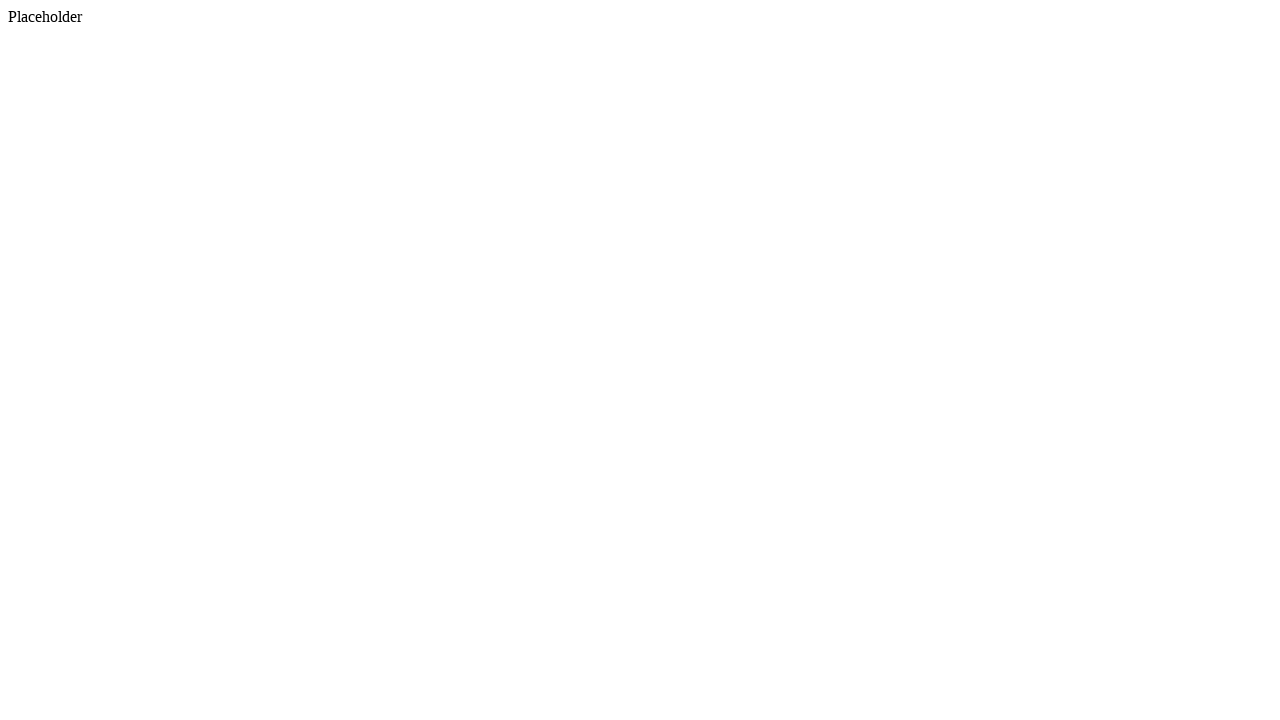

Located footer element
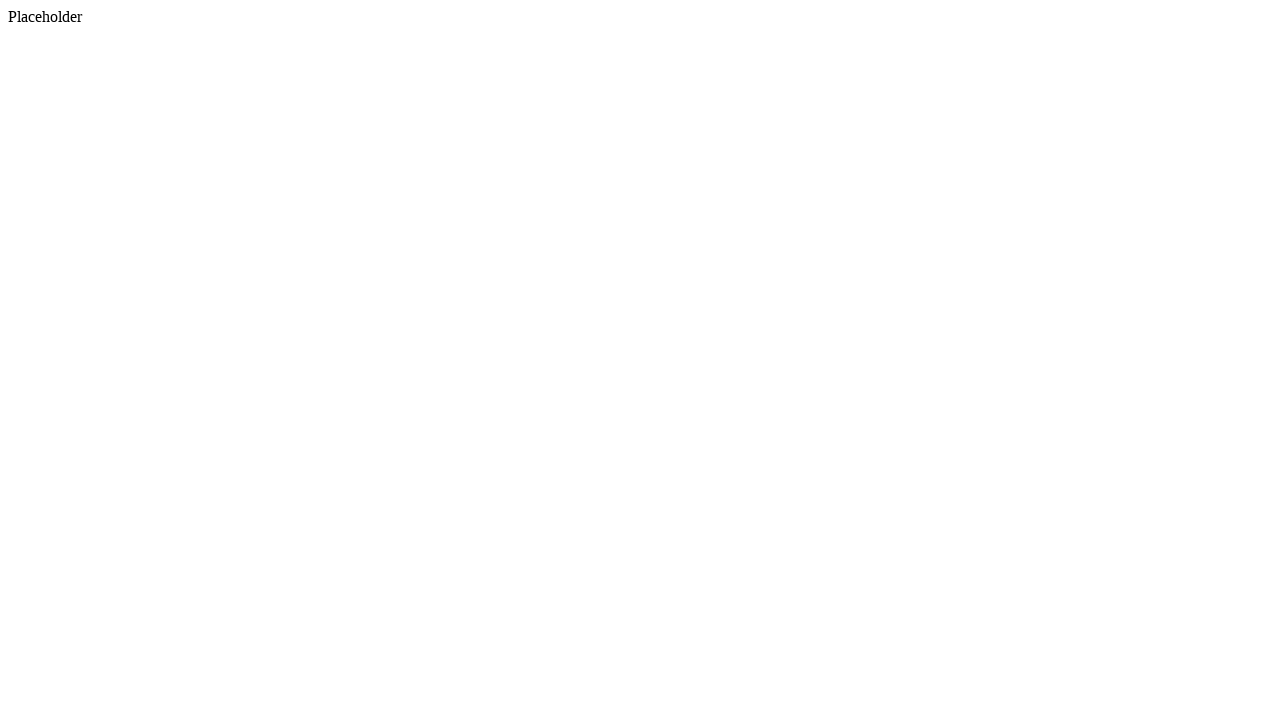

Retrieved footer bounding box coordinates
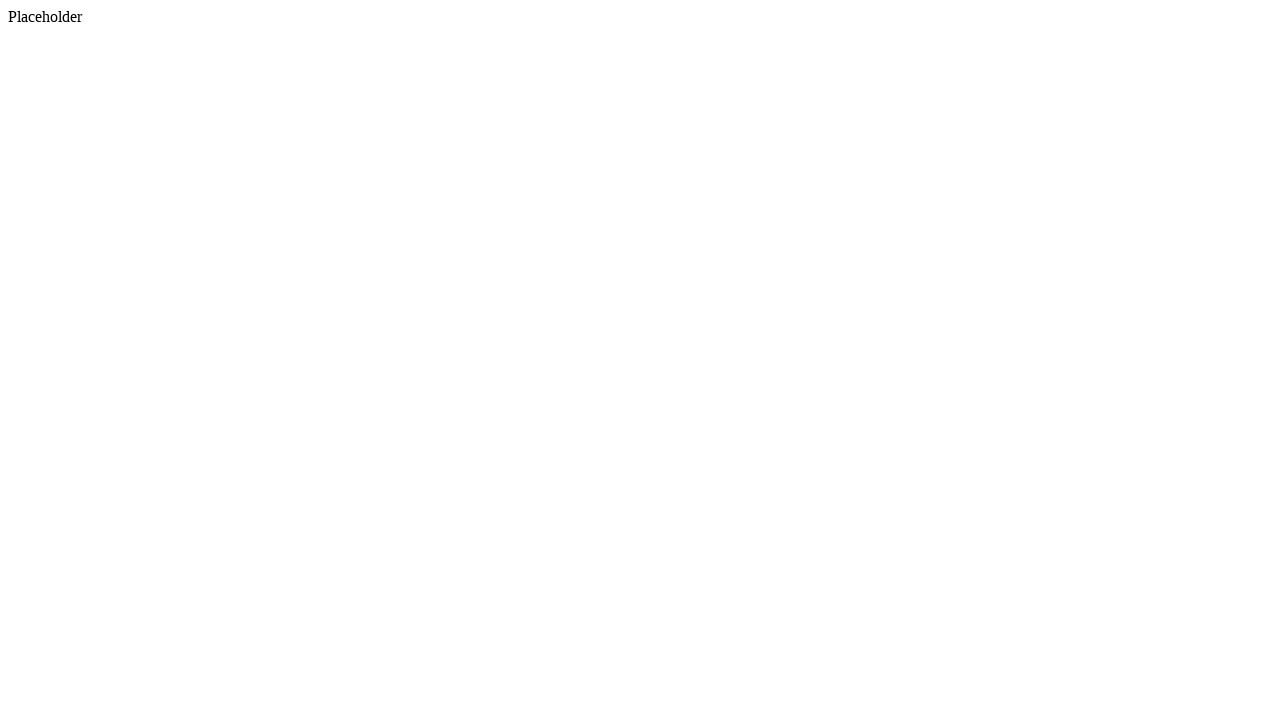

Calculated scroll delta_y value based on footer position
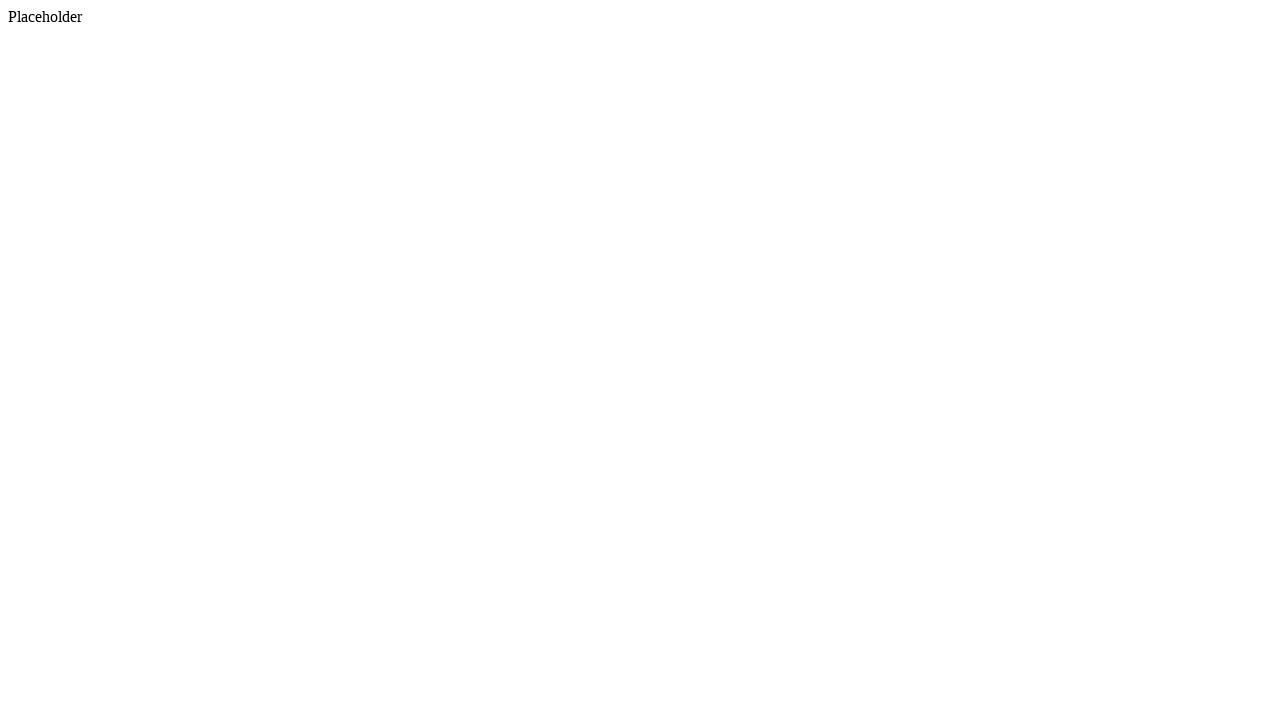

Scrolled viewport by 5216 pixels using mouse wheel to bring footer into view
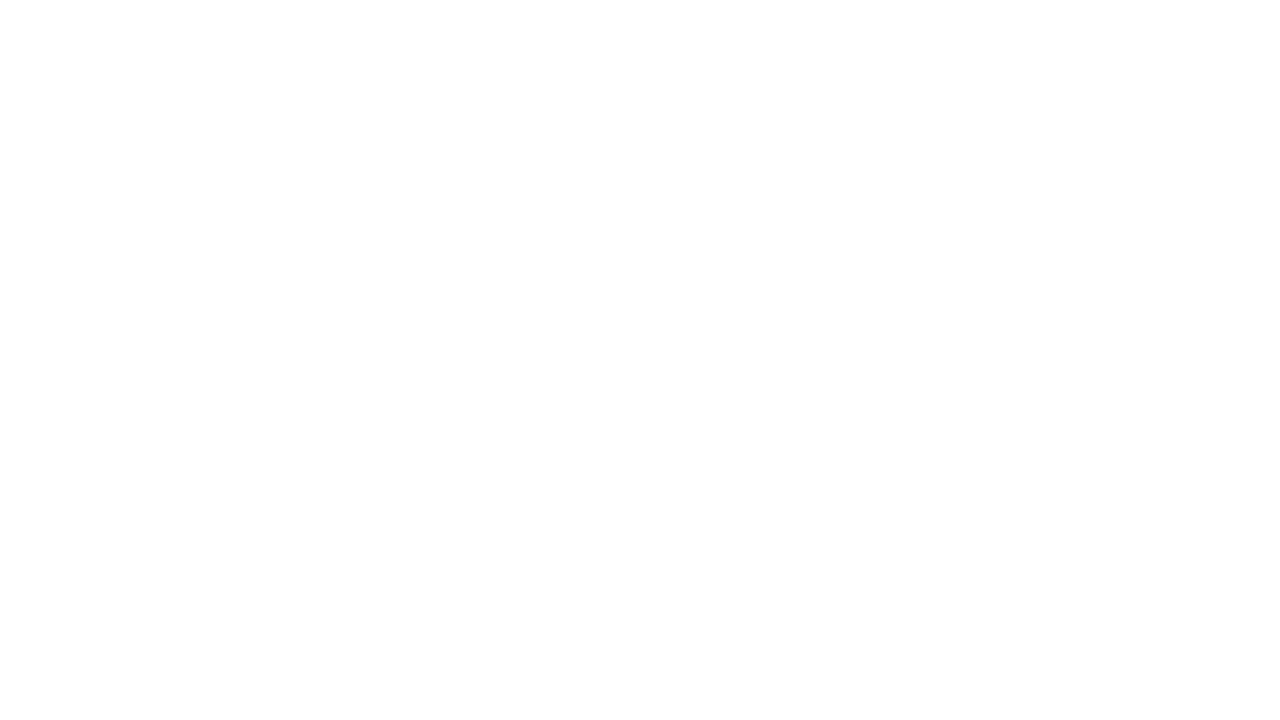

Waited 500ms for scroll animation to complete
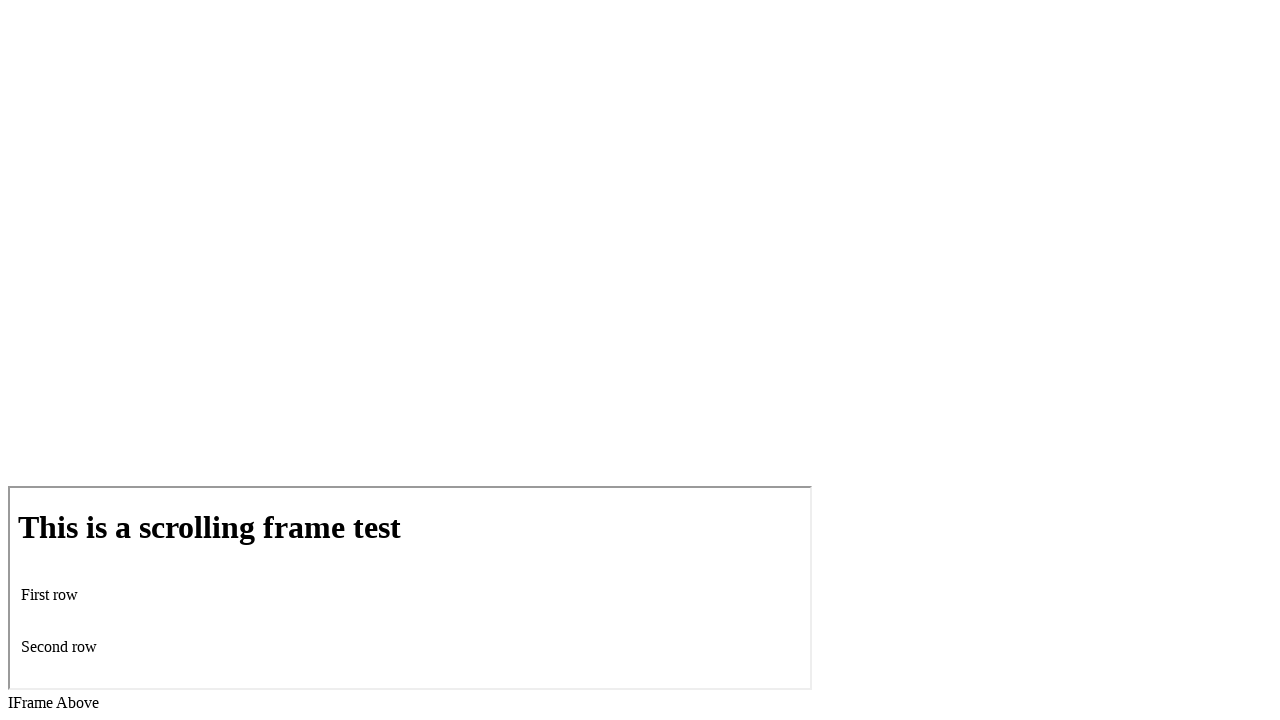

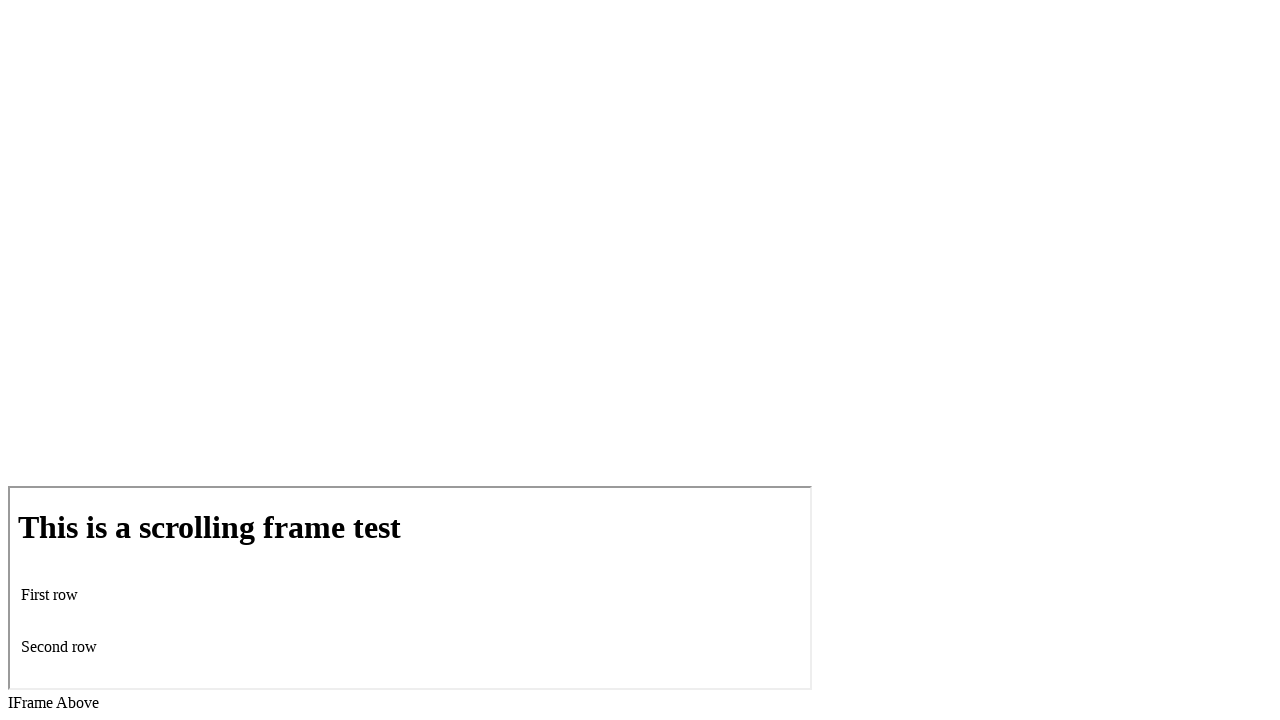